Tests a dynamic pricing page by waiting for a specific price to appear, clicking a book button, solving a mathematical challenge, and submitting the answer

Starting URL: http://suninjuly.github.io/explicit_wait2.html

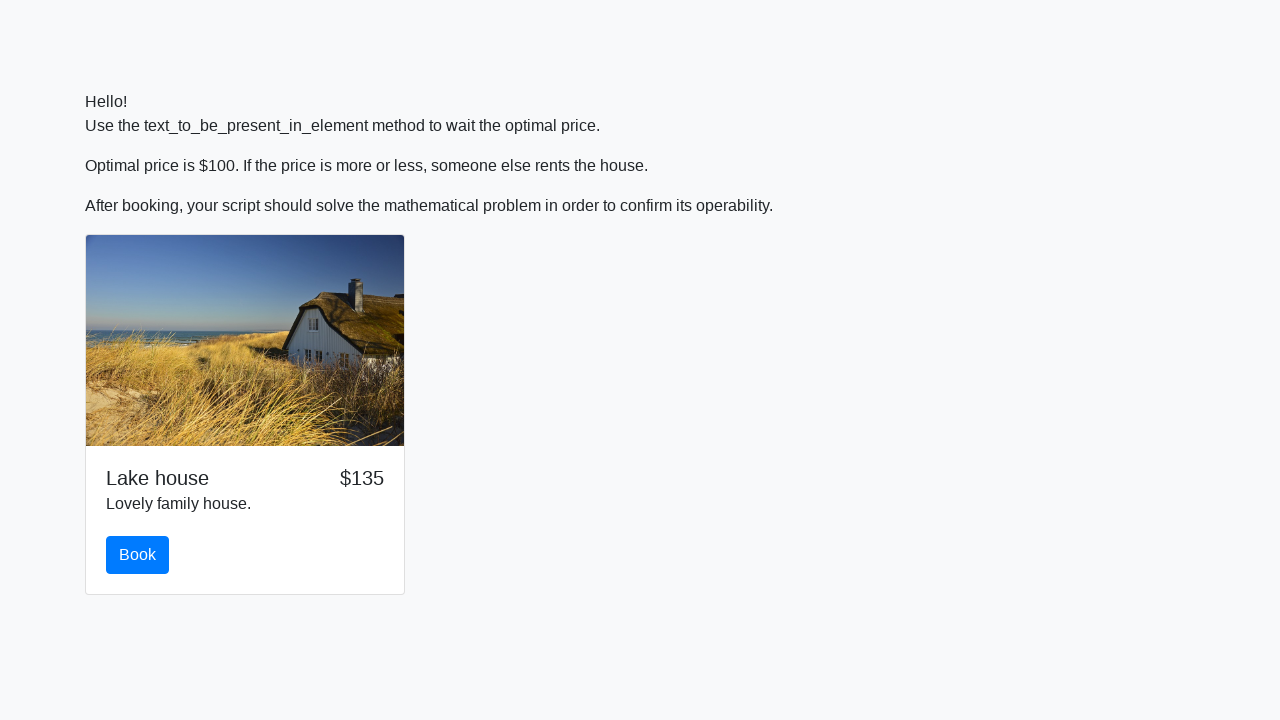

Waited for price to reach $100
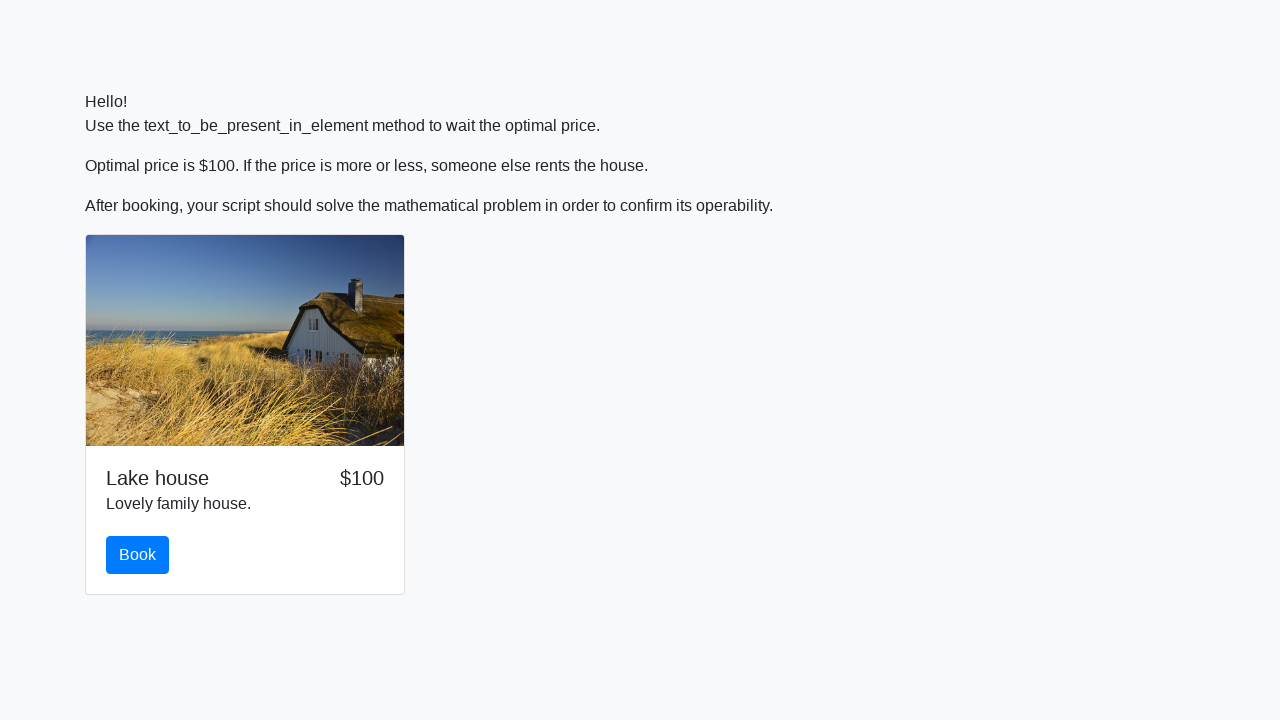

Clicked the book button at (138, 555) on #book
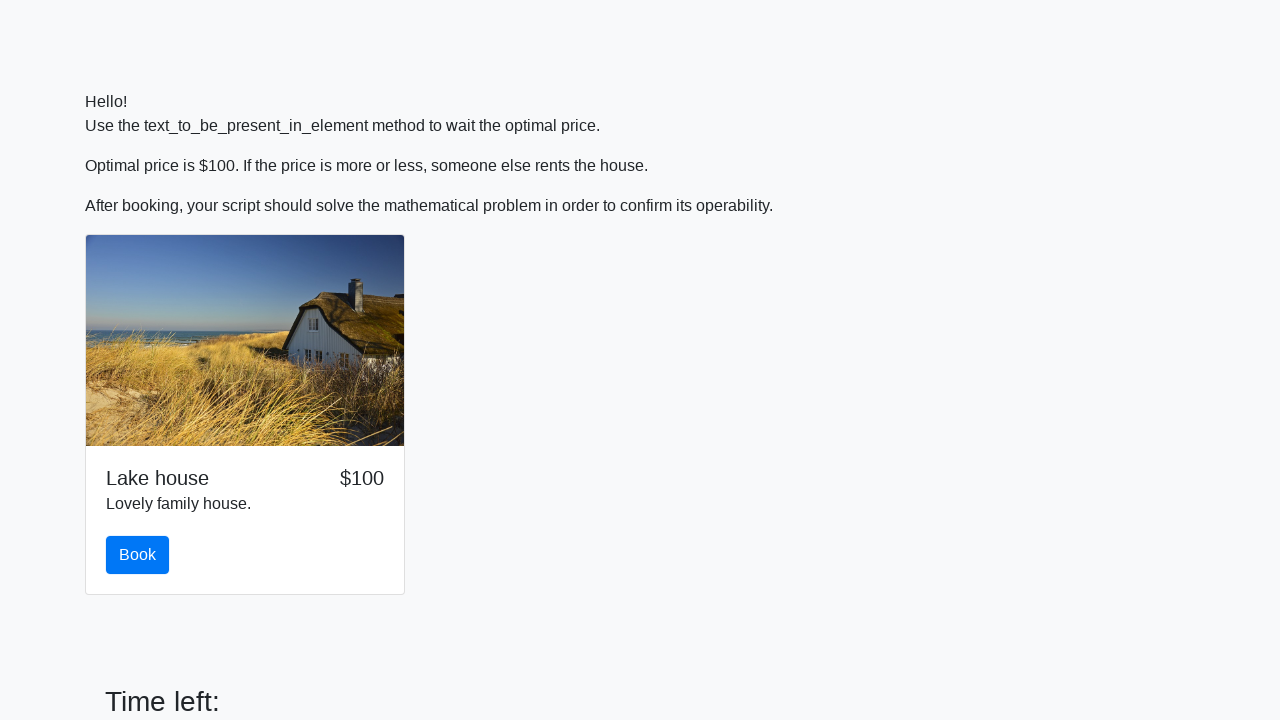

Retrieved input value: 373
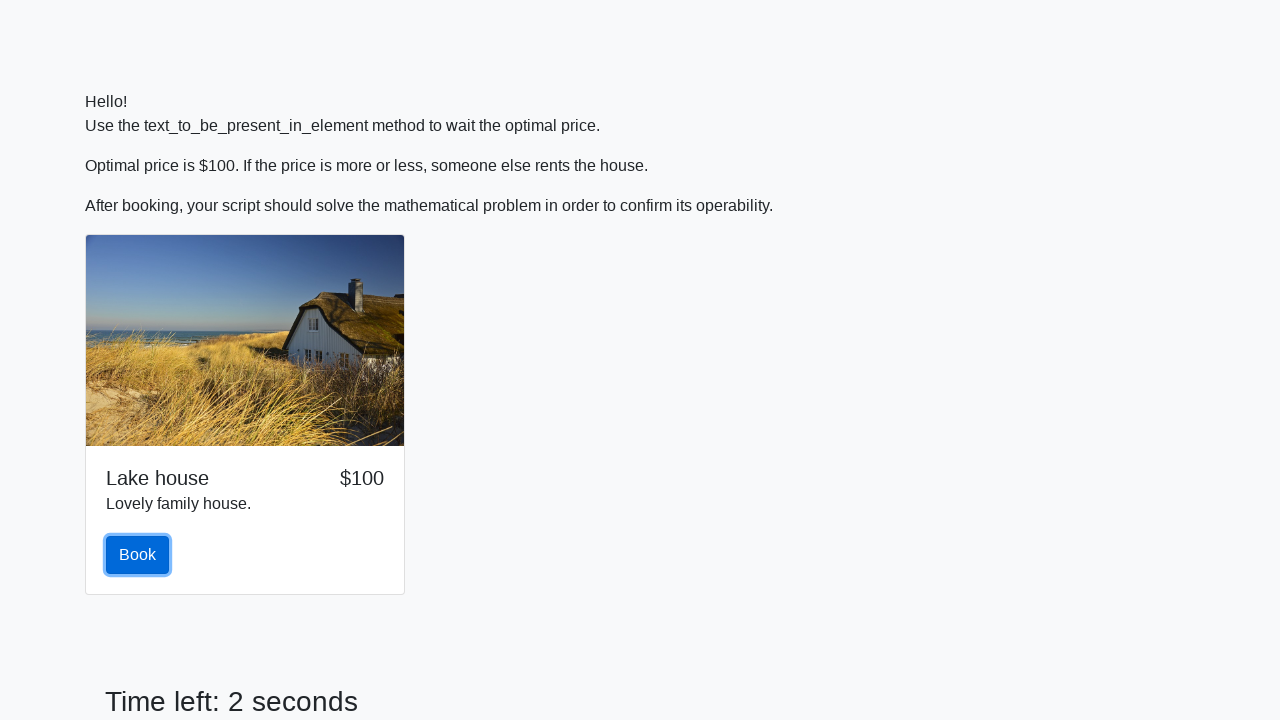

Calculated answer using mathematical formula: 2.198513535086867
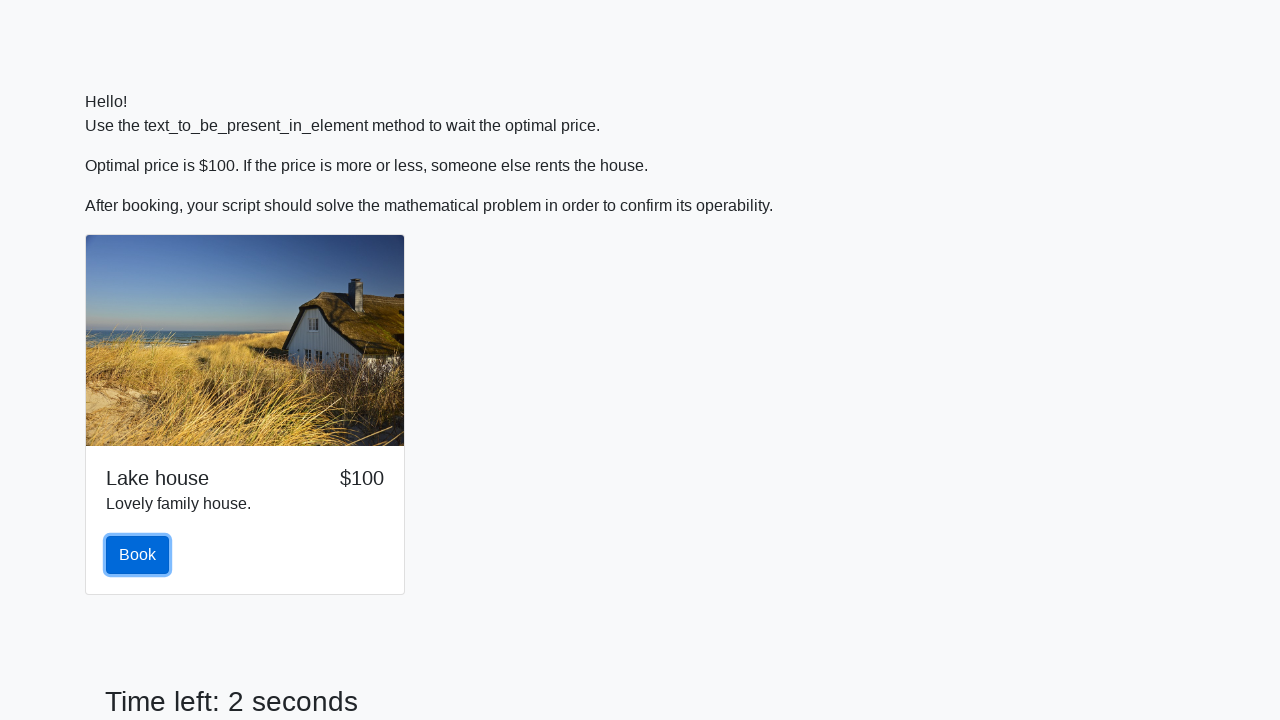

Filled answer field with calculated value: 2.198513535086867 on #answer
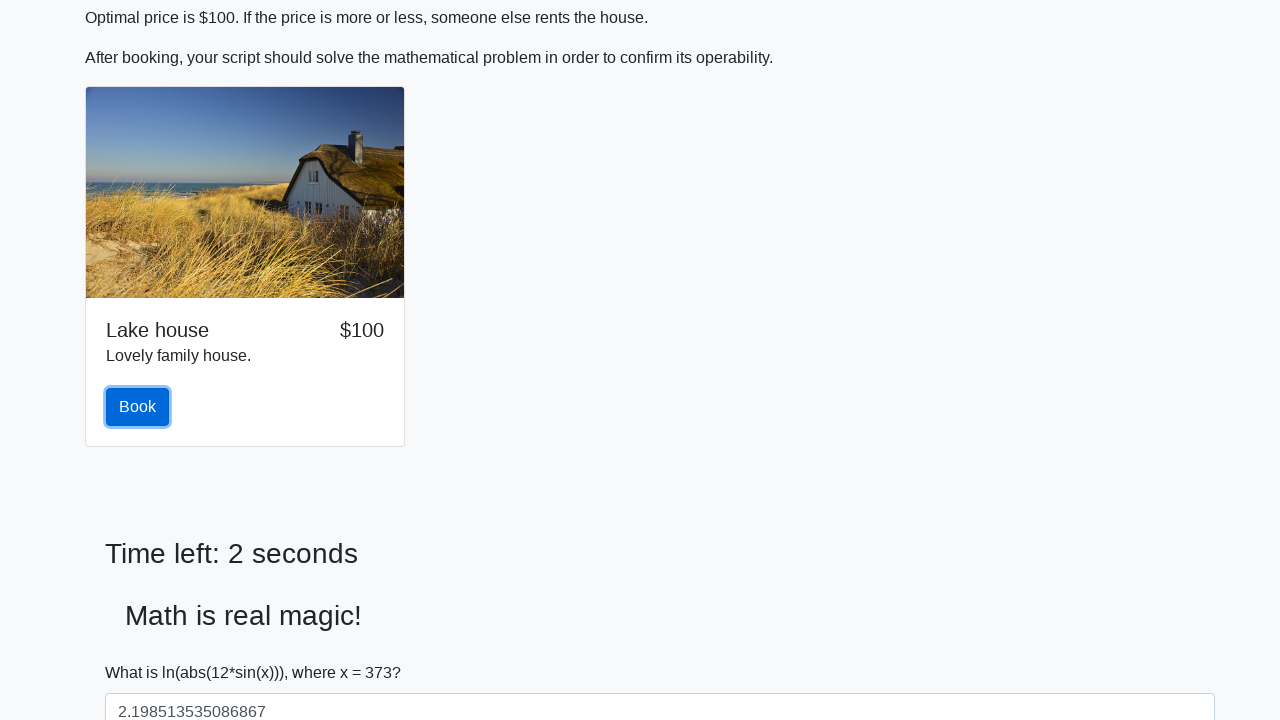

Scrolled down by 100 pixels
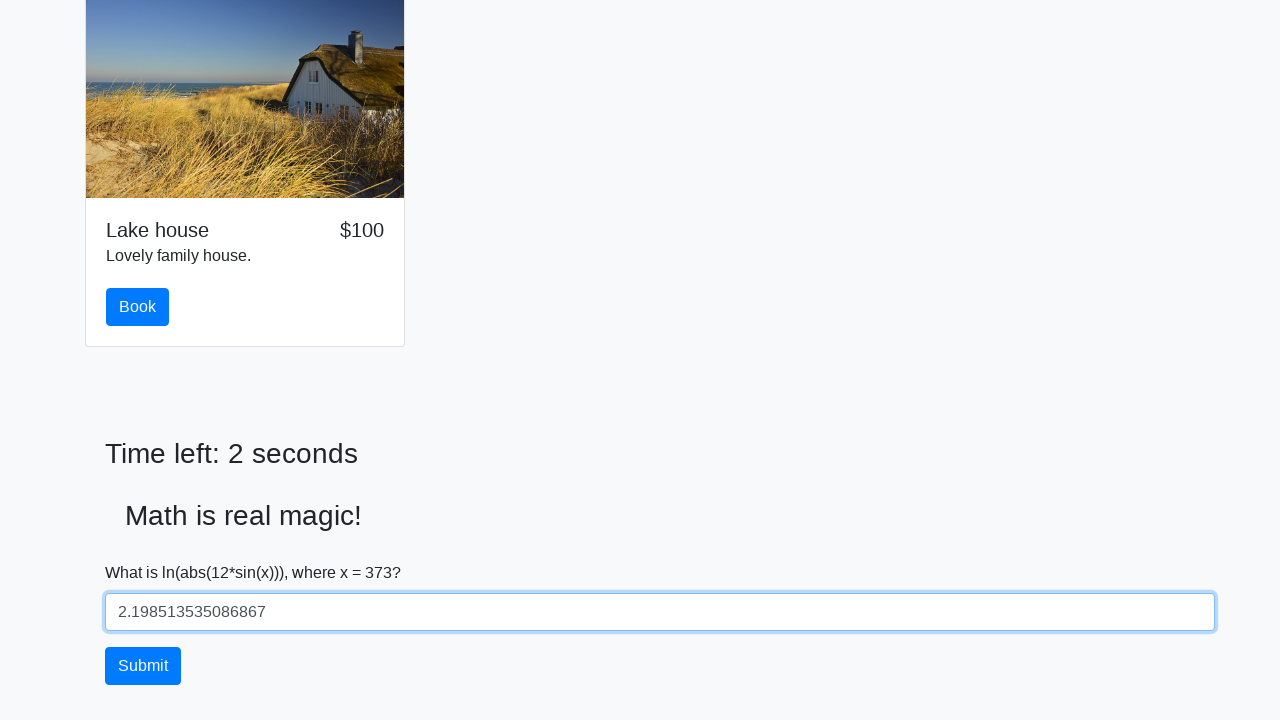

Clicked the solve button to submit answer at (143, 666) on #solve
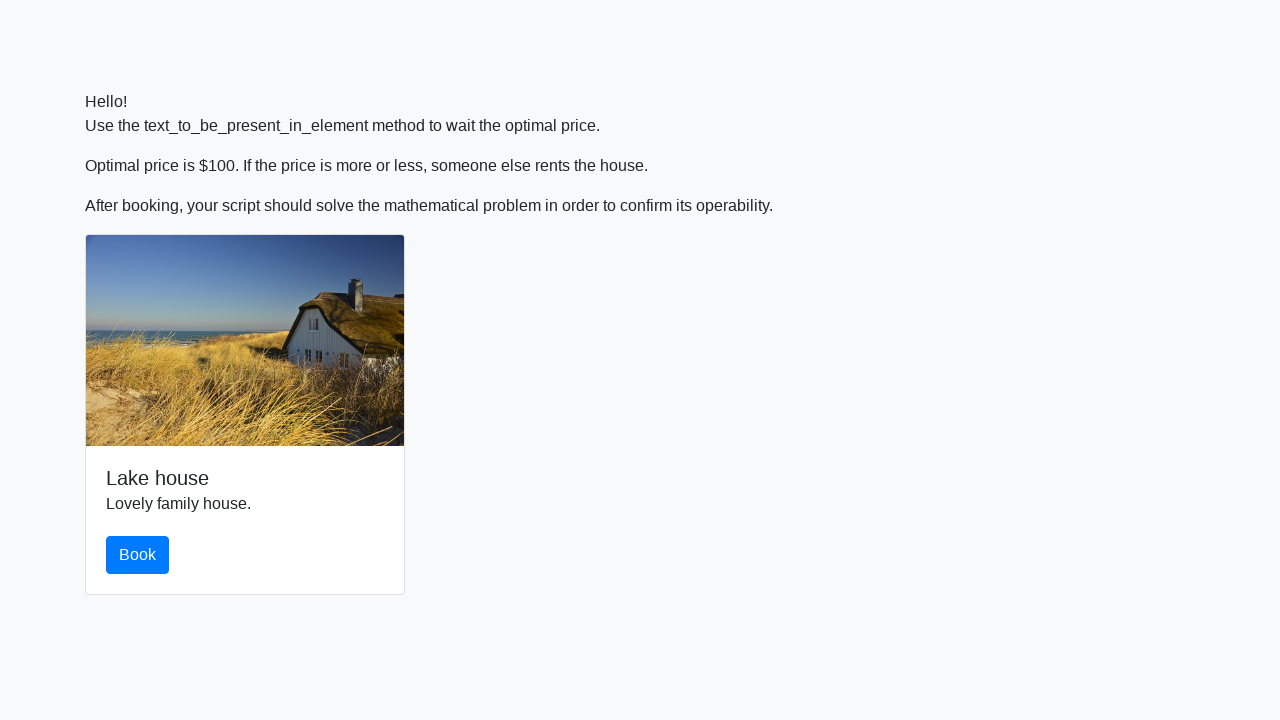

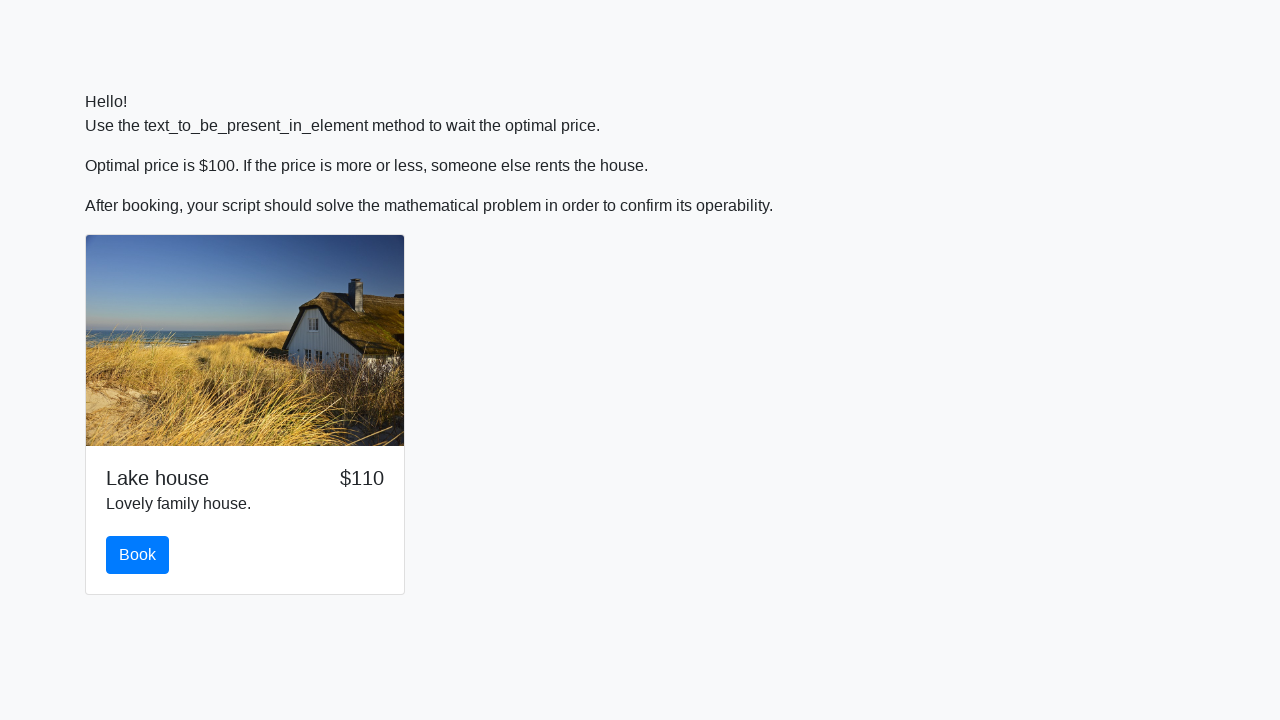